Verifies the student registration form page by checking the header text and the placeholder attribute of the first name input field.

Starting URL: https://demoqa.com/automation-practice-form

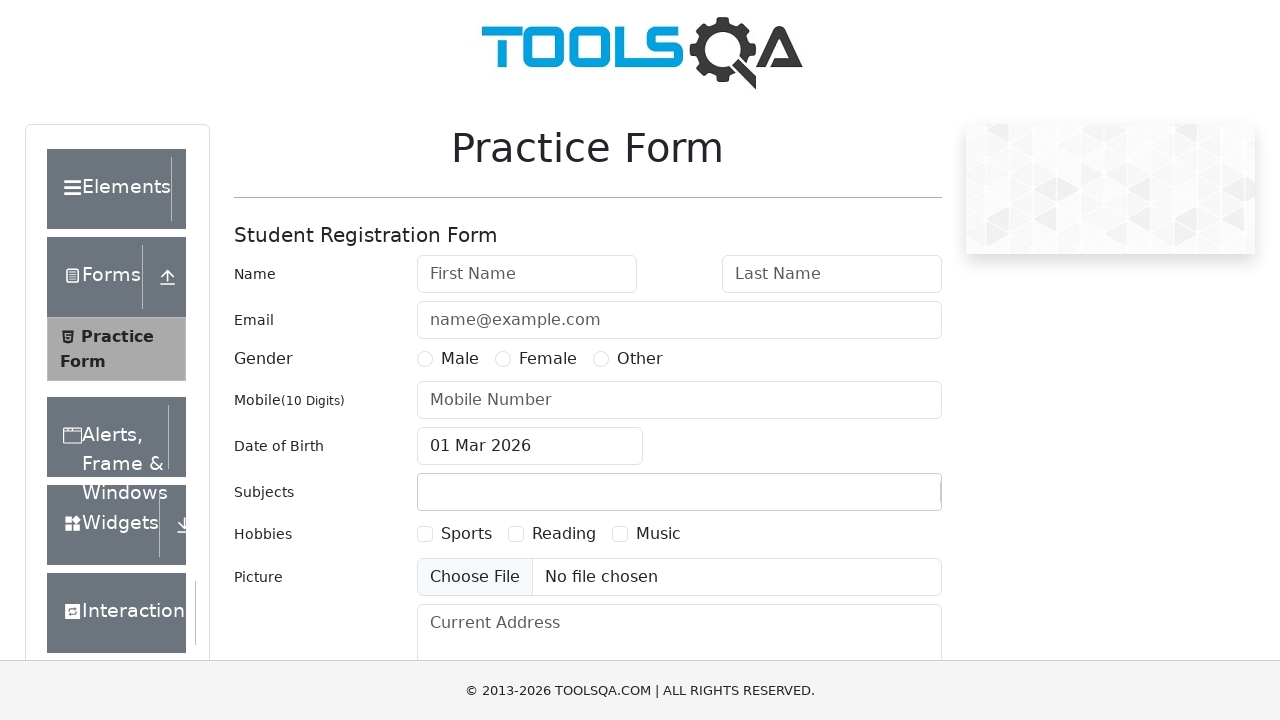

Waited for header element (h5) to be visible
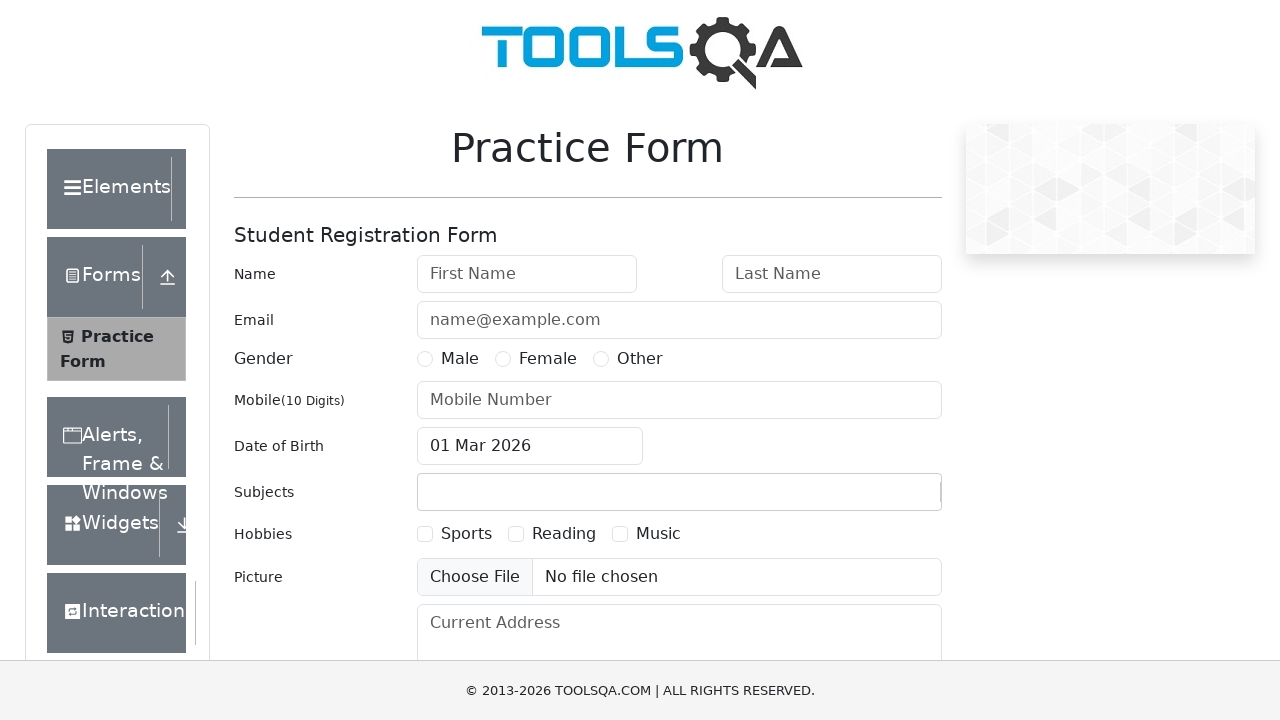

Retrieved header text content
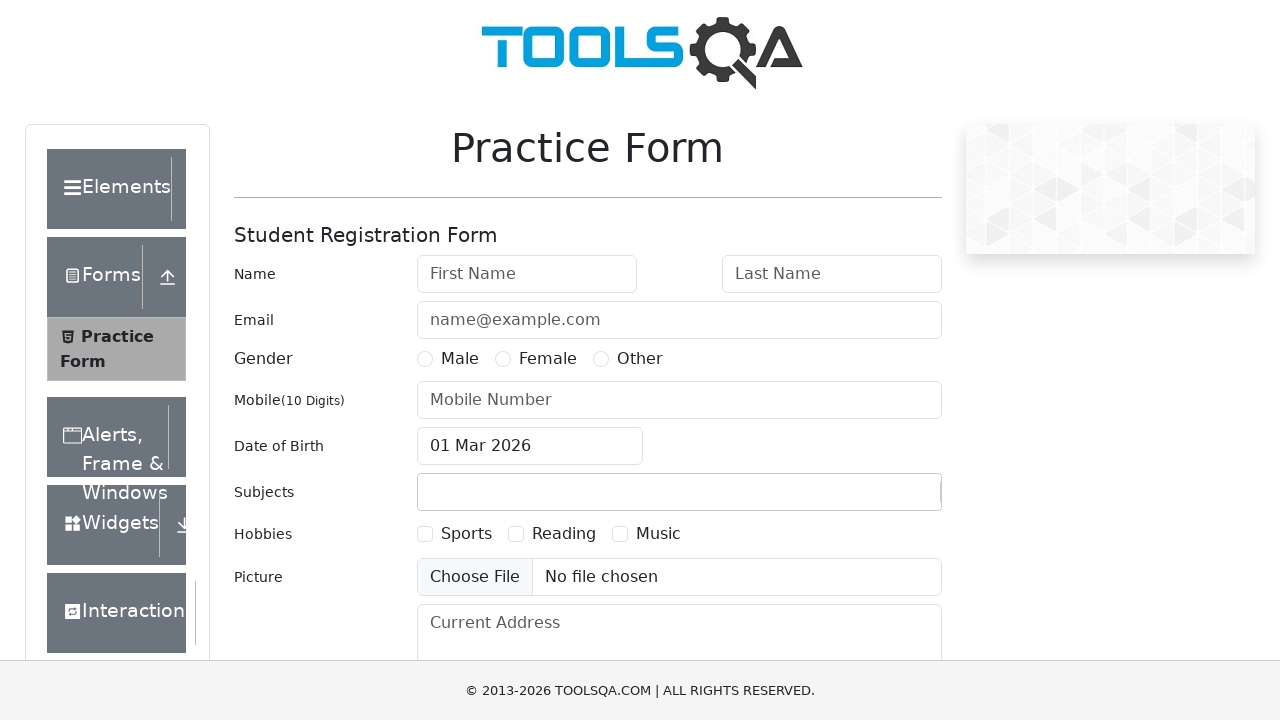

Verified header text: expected "Student Registration Form", got "Student Registration Form"
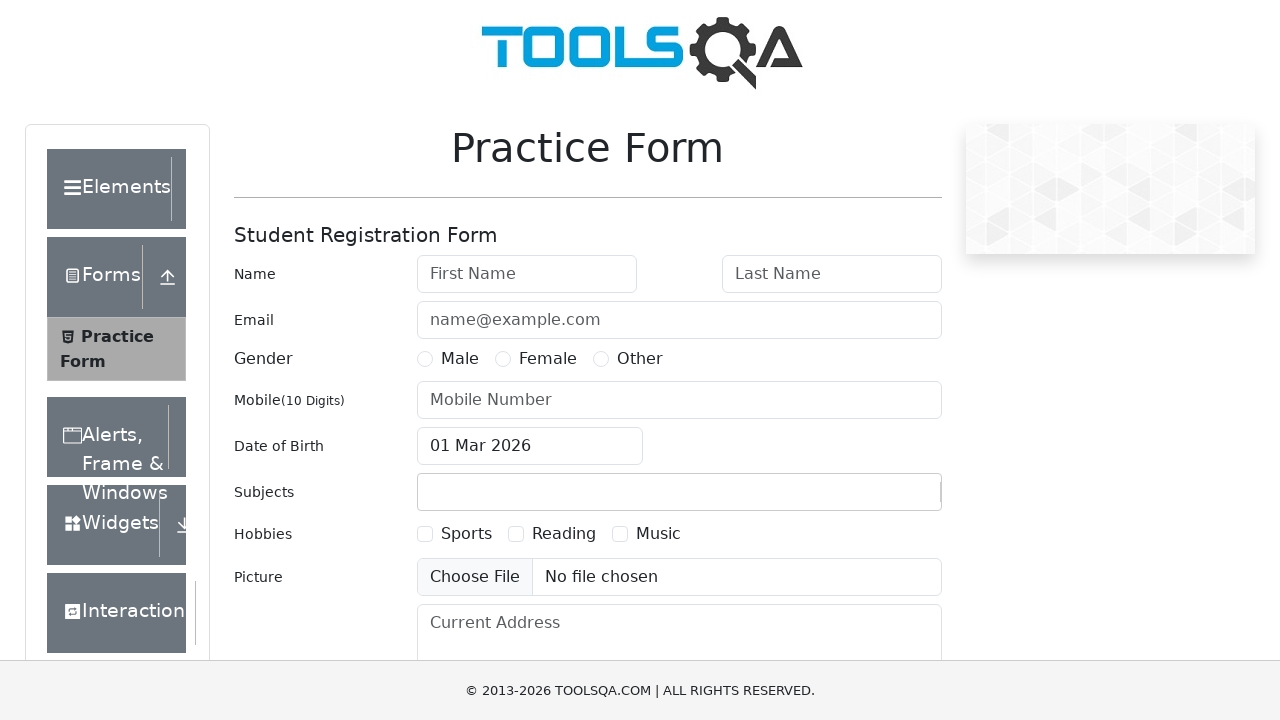

Located first name input field (#firstName)
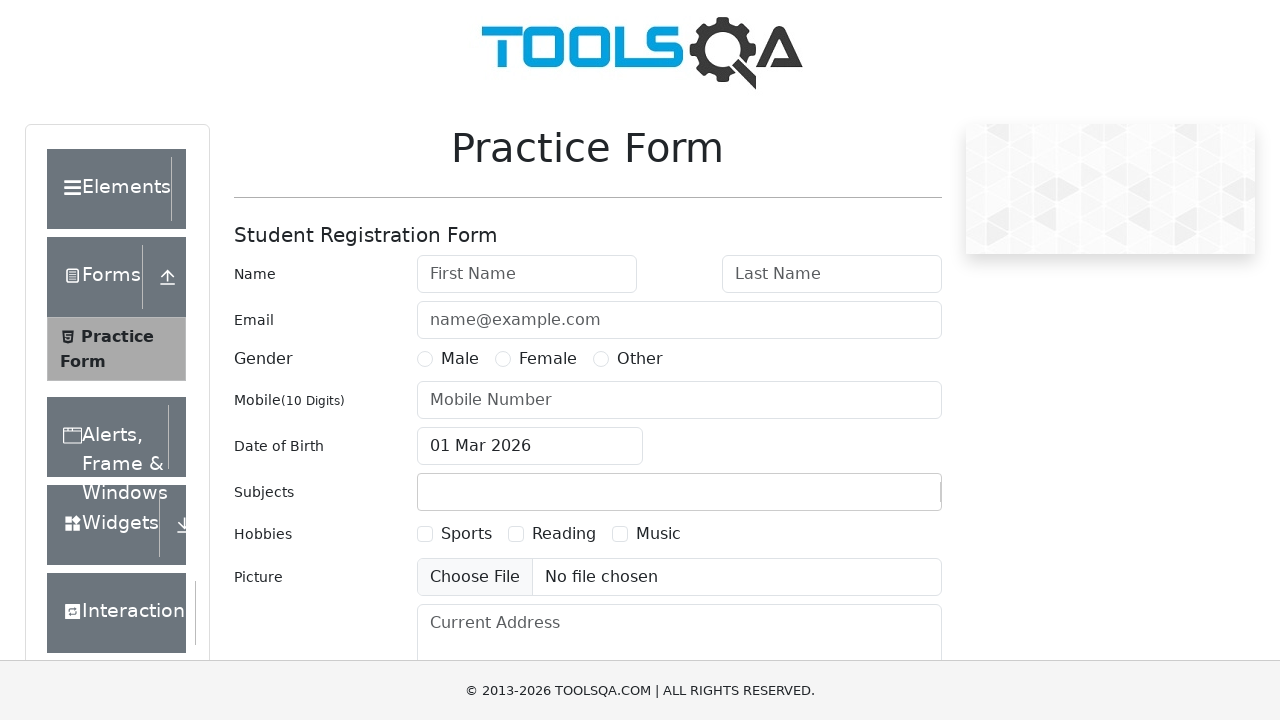

Retrieved placeholder attribute from first name input field
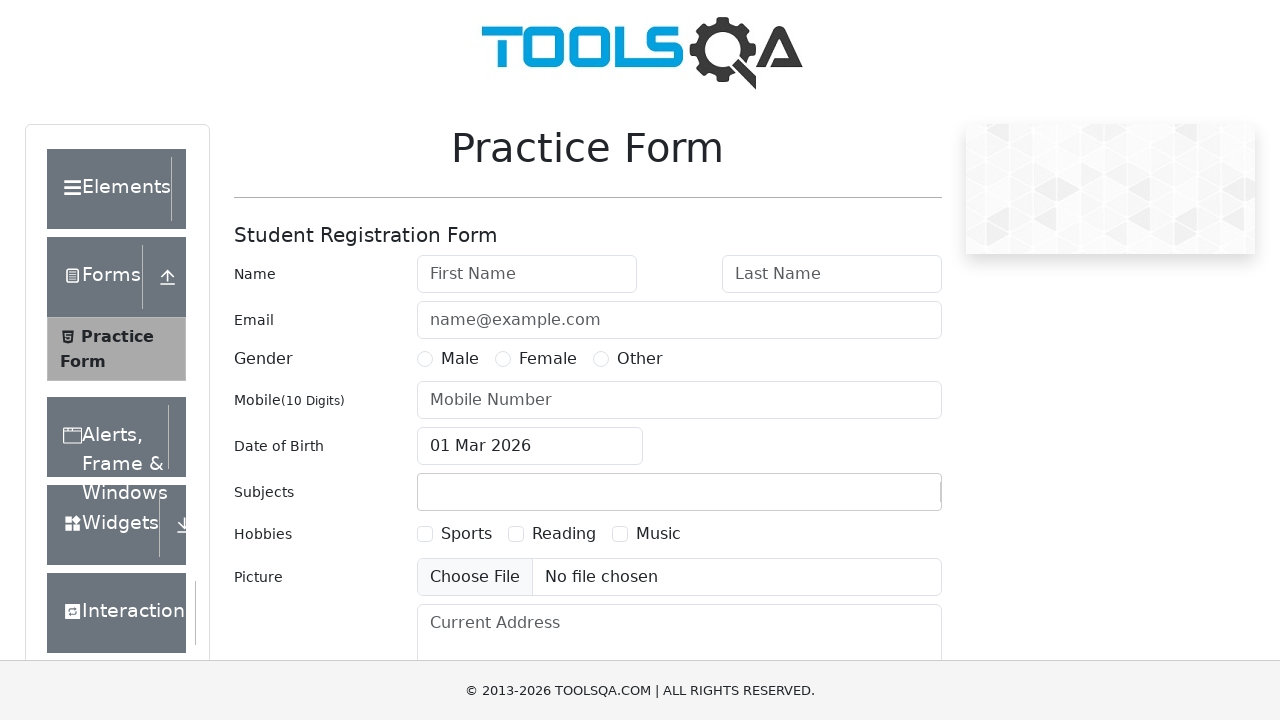

Verified placeholder attribute: expected "First Name", got "First Name"
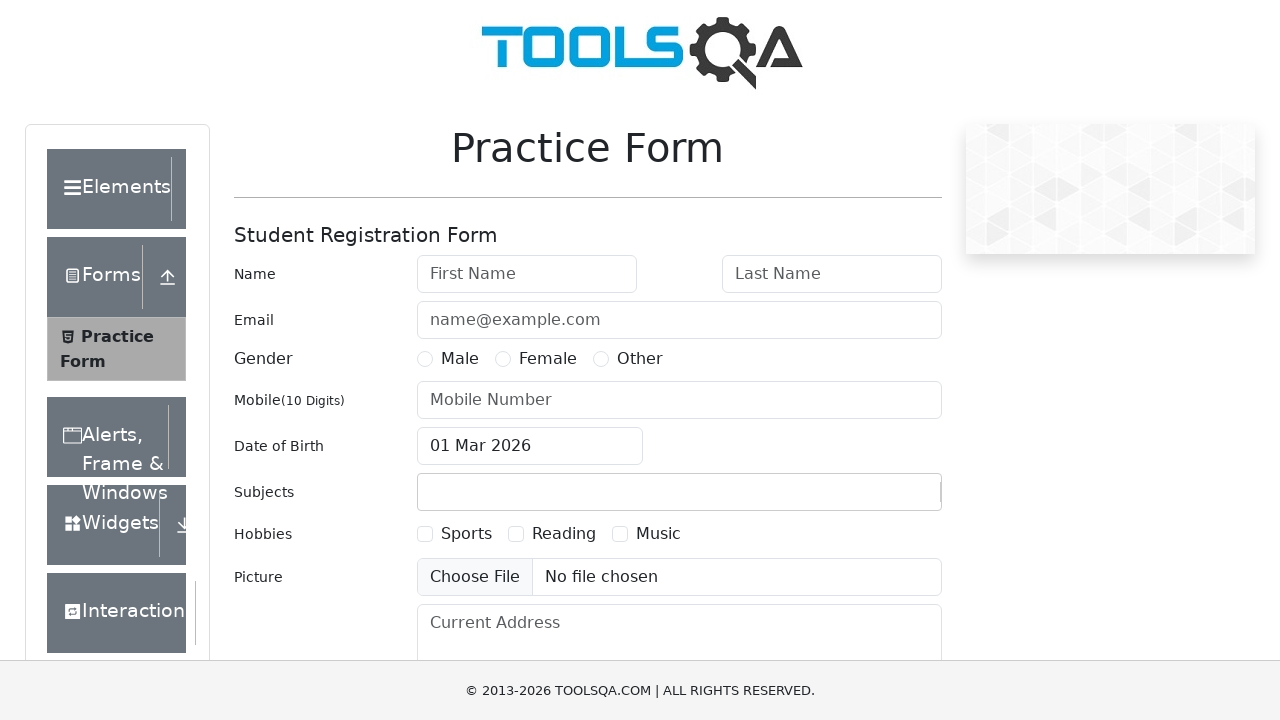

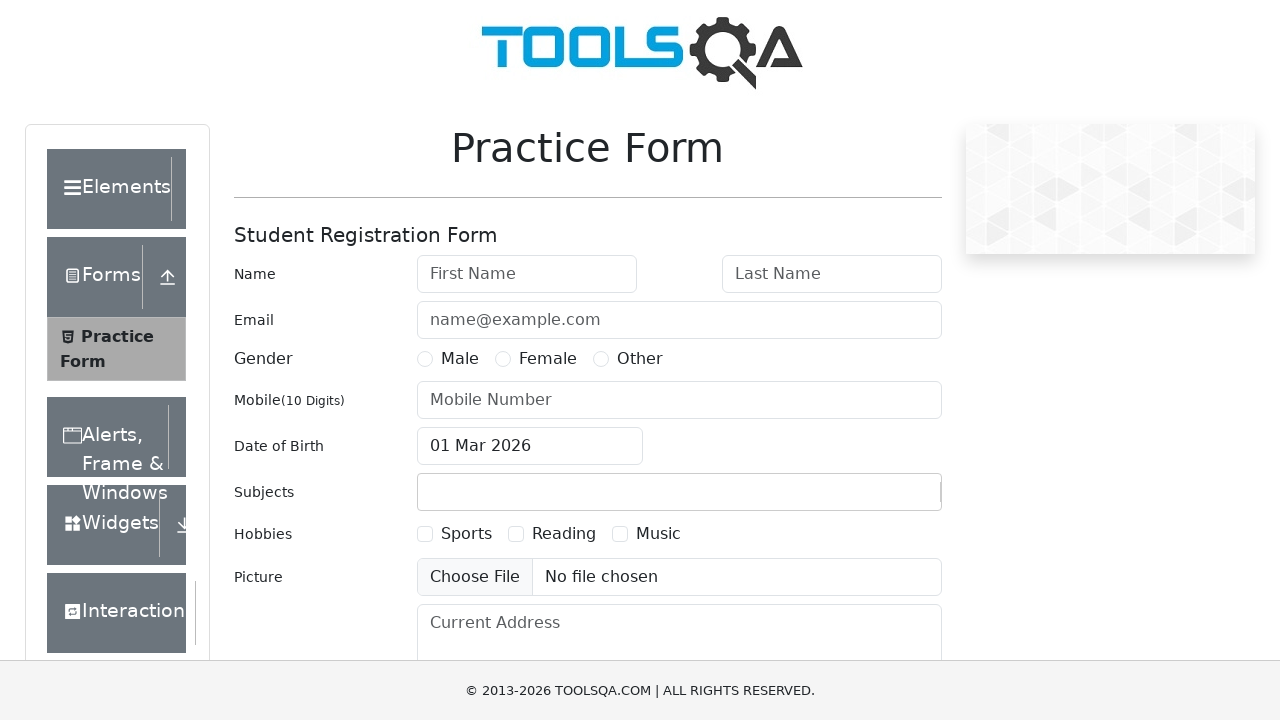